Navigates to Coffee Bean Korea store locator page and opens a specific store's popup to view store details

Starting URL: https://www.coffeebeankorea.com/store/store.asp

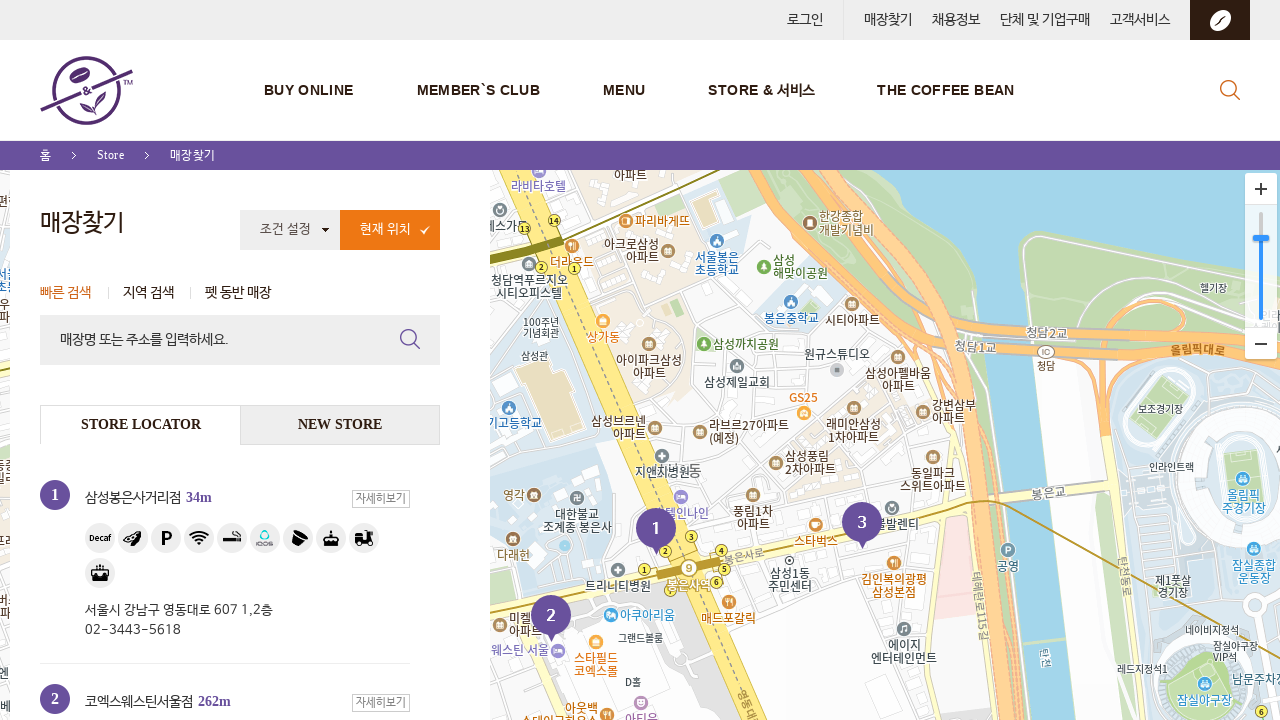

Executed JavaScript to open store popup for store ID 142
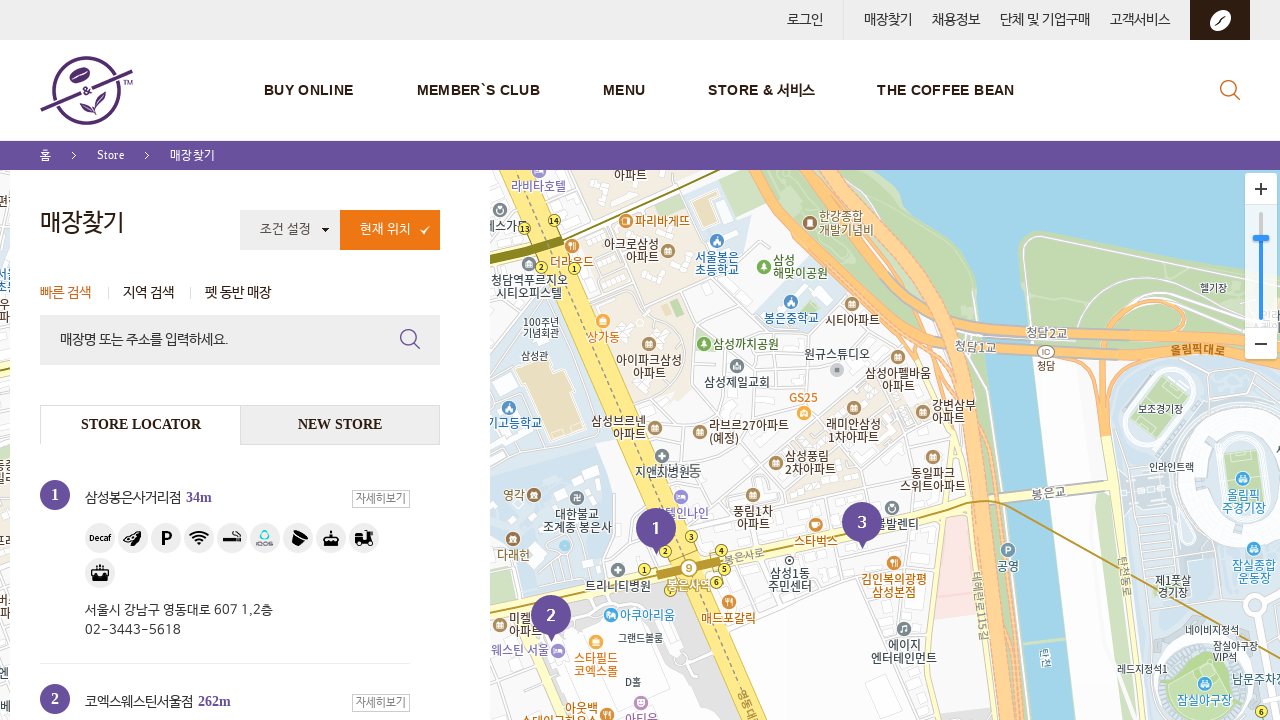

Store popup content loaded with store name heading
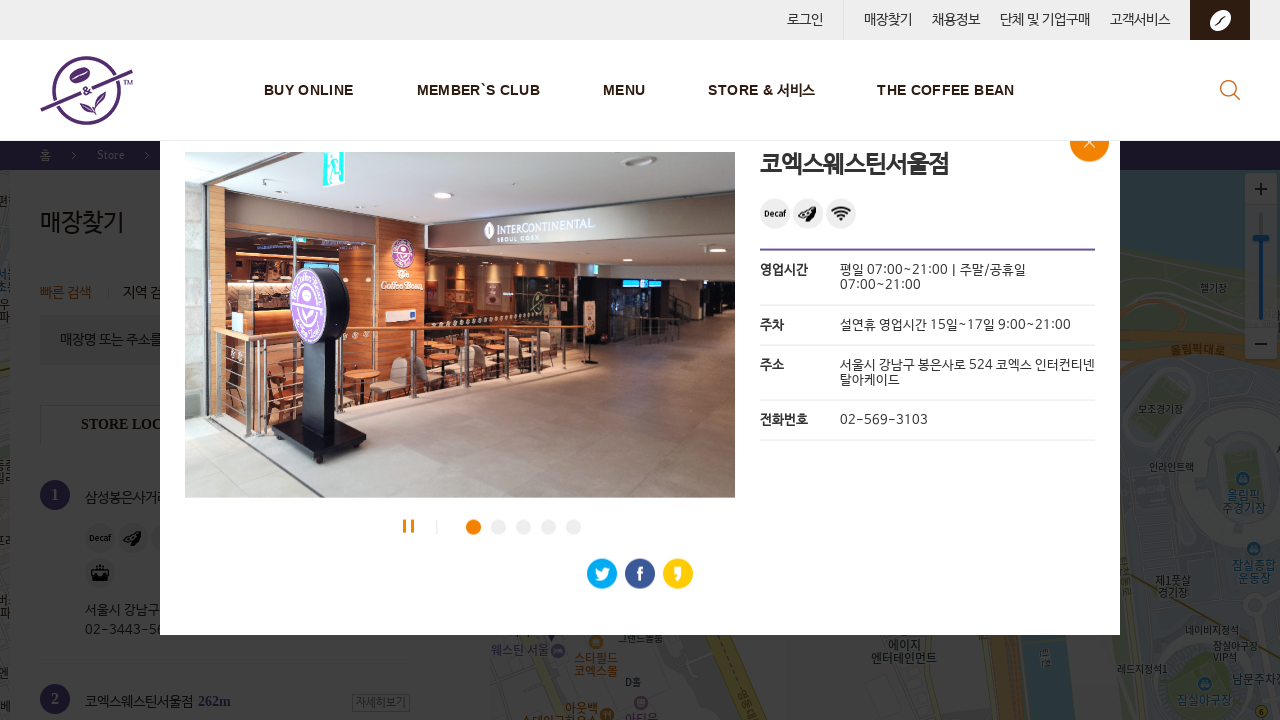

Store images loaded in the popup carousel
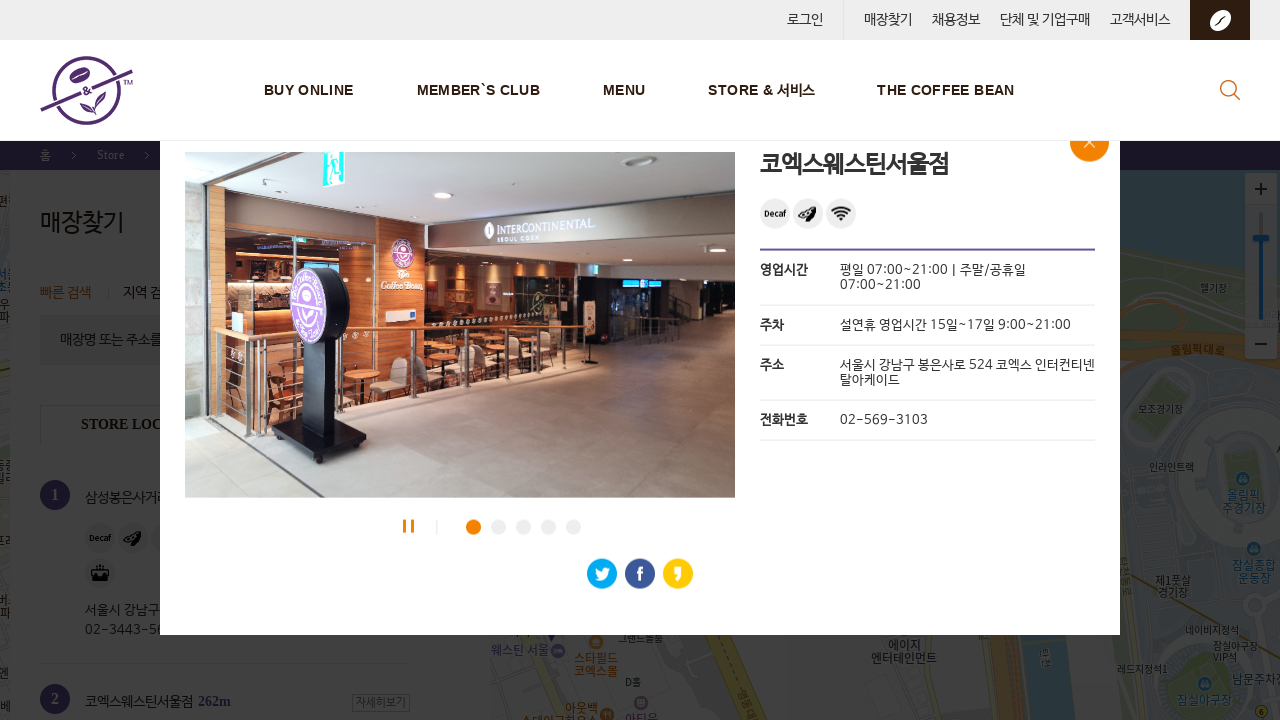

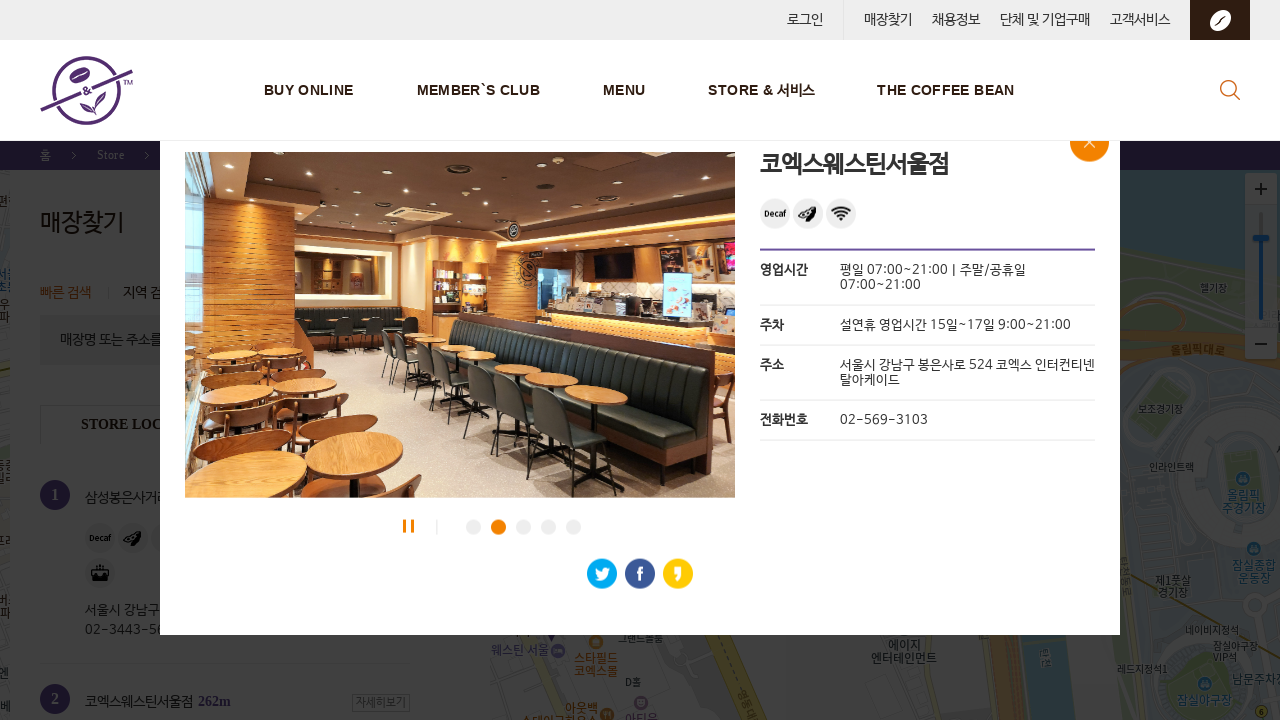